Tests browser alert handling by clicking a button that triggers a simple alert, accepting the alert, and verifying the result message is displayed

Starting URL: https://training-support.net/webelements/alerts

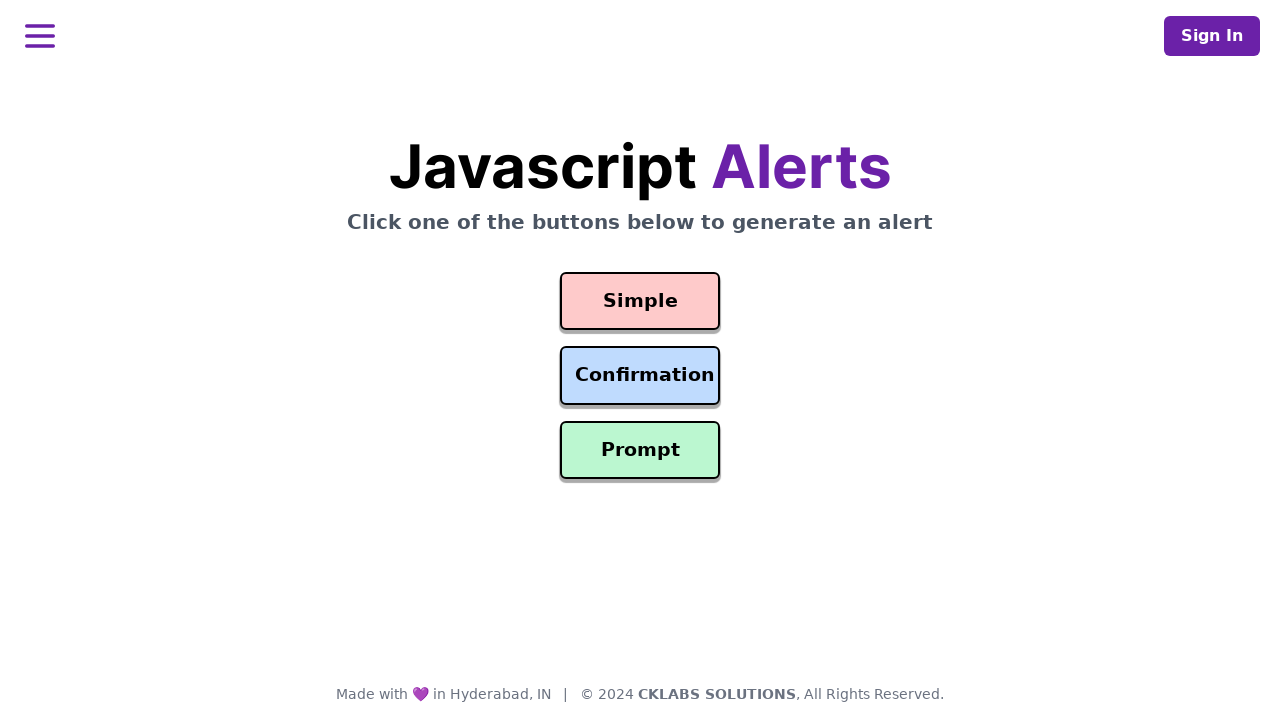

Clicked the simple alert button at (640, 301) on #simple
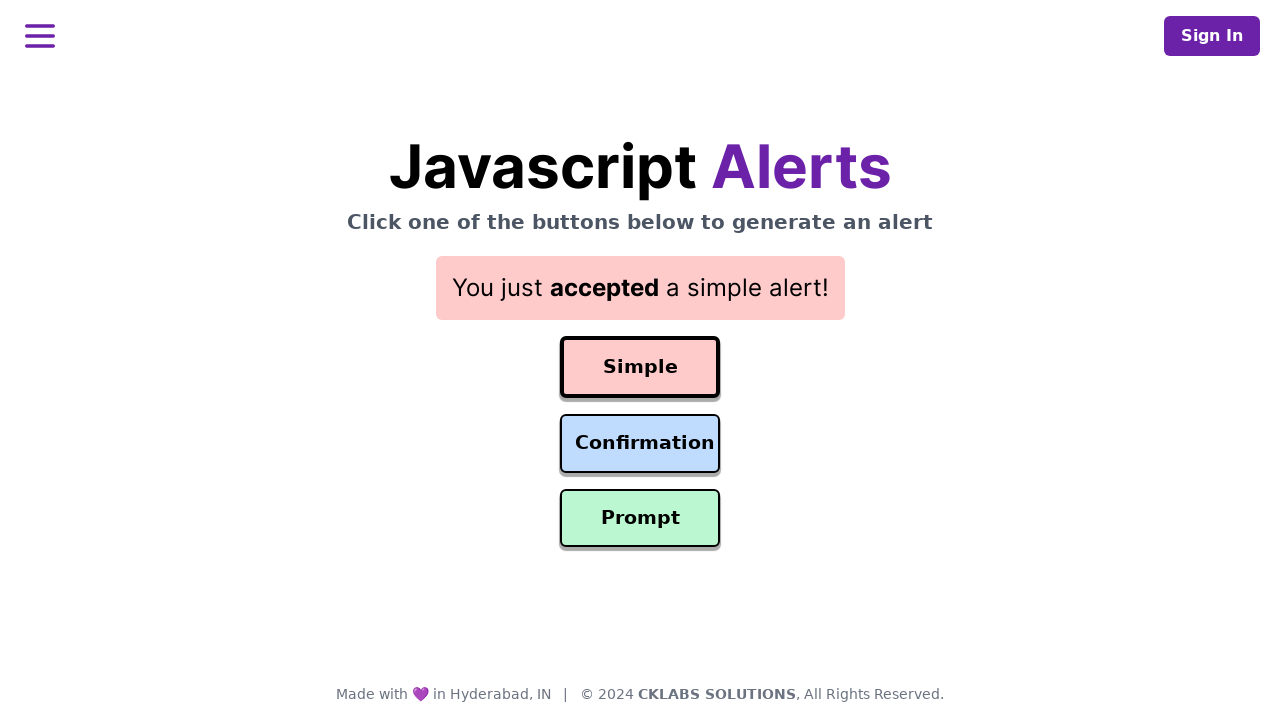

Set up dialog handler to accept alerts
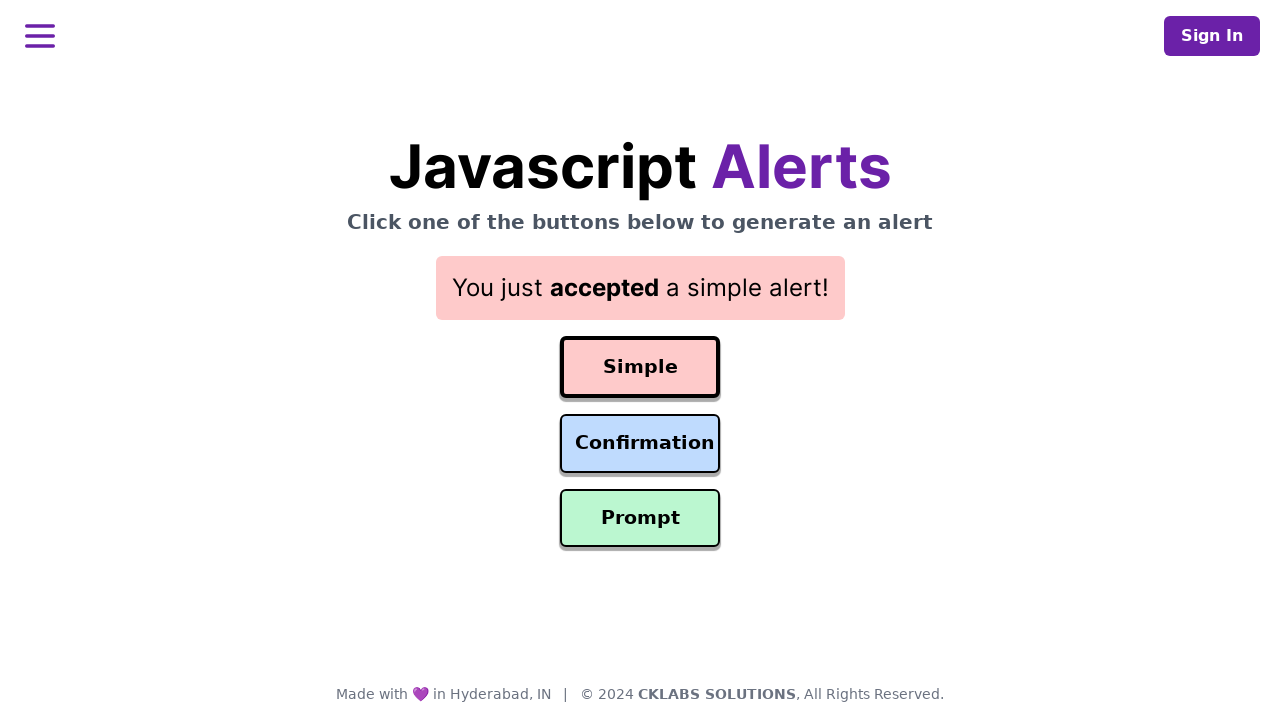

Alert was accepted and result message is displayed
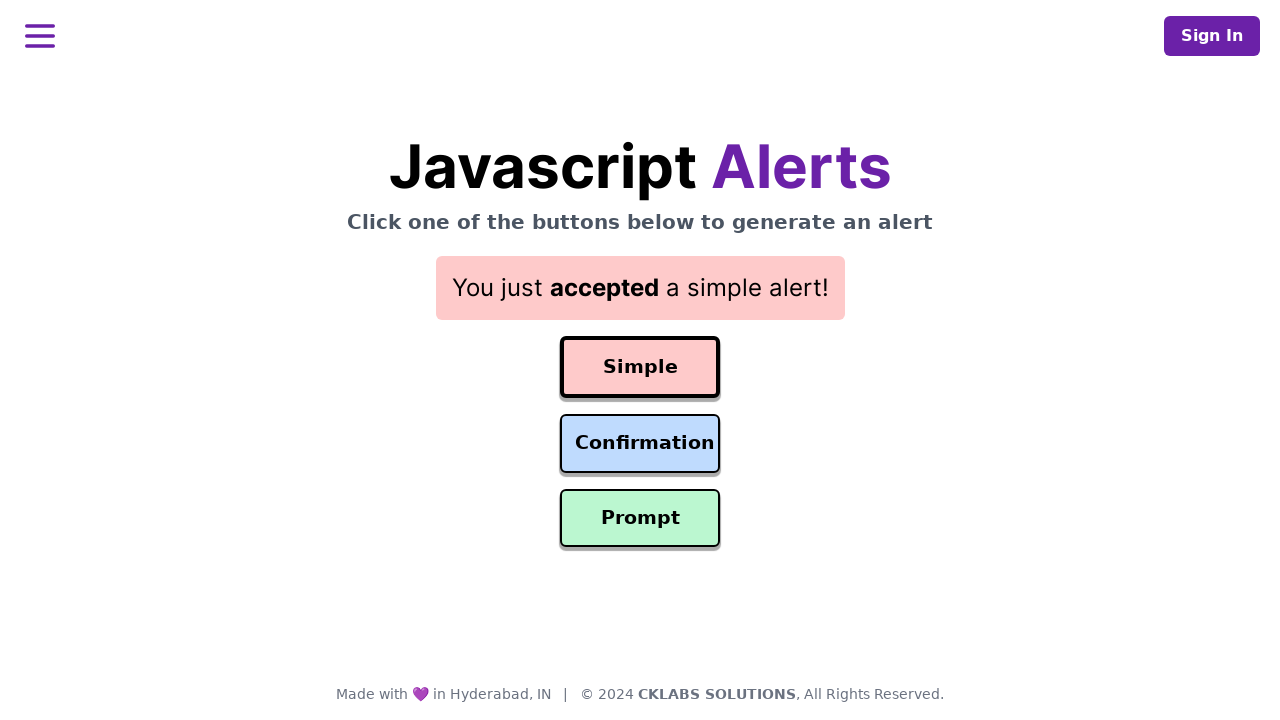

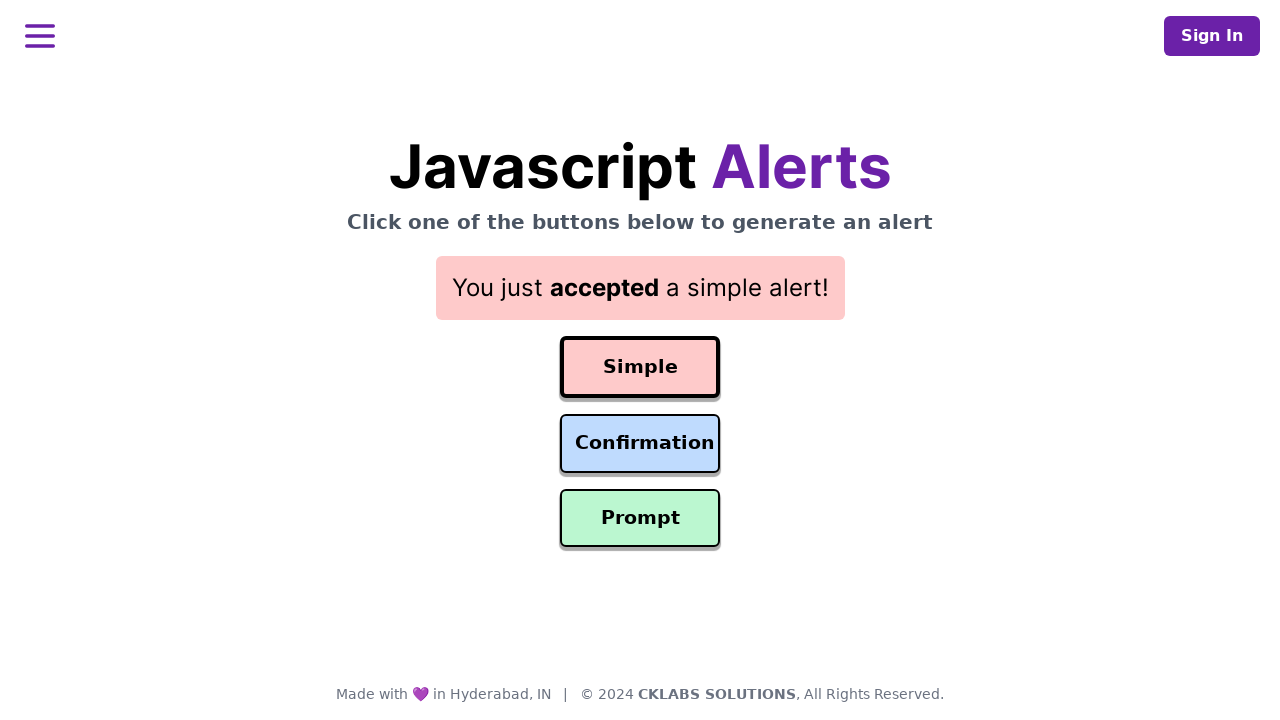